Tests adding 5 elements and then removing them all one by one

Starting URL: https://the-internet.herokuapp.com/add_remove_elements/

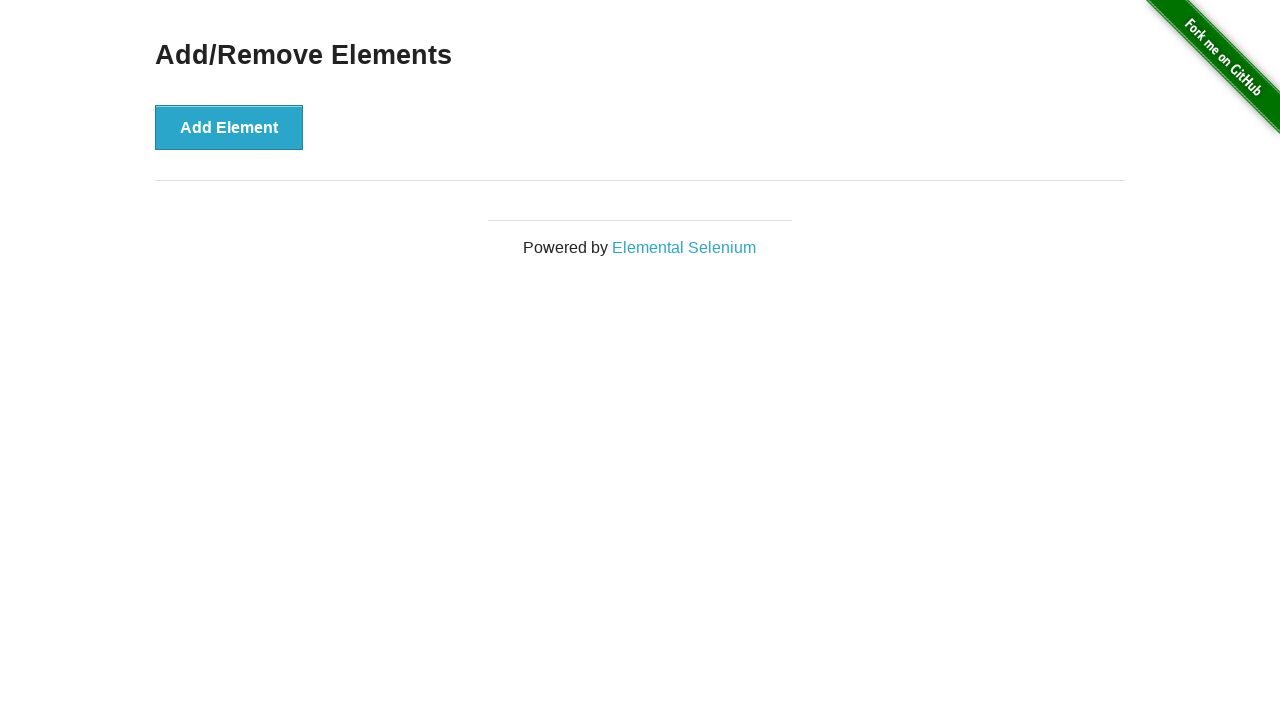

Clicked 'Add Element' button to add a new element at (229, 127) on button:text('Add Element')
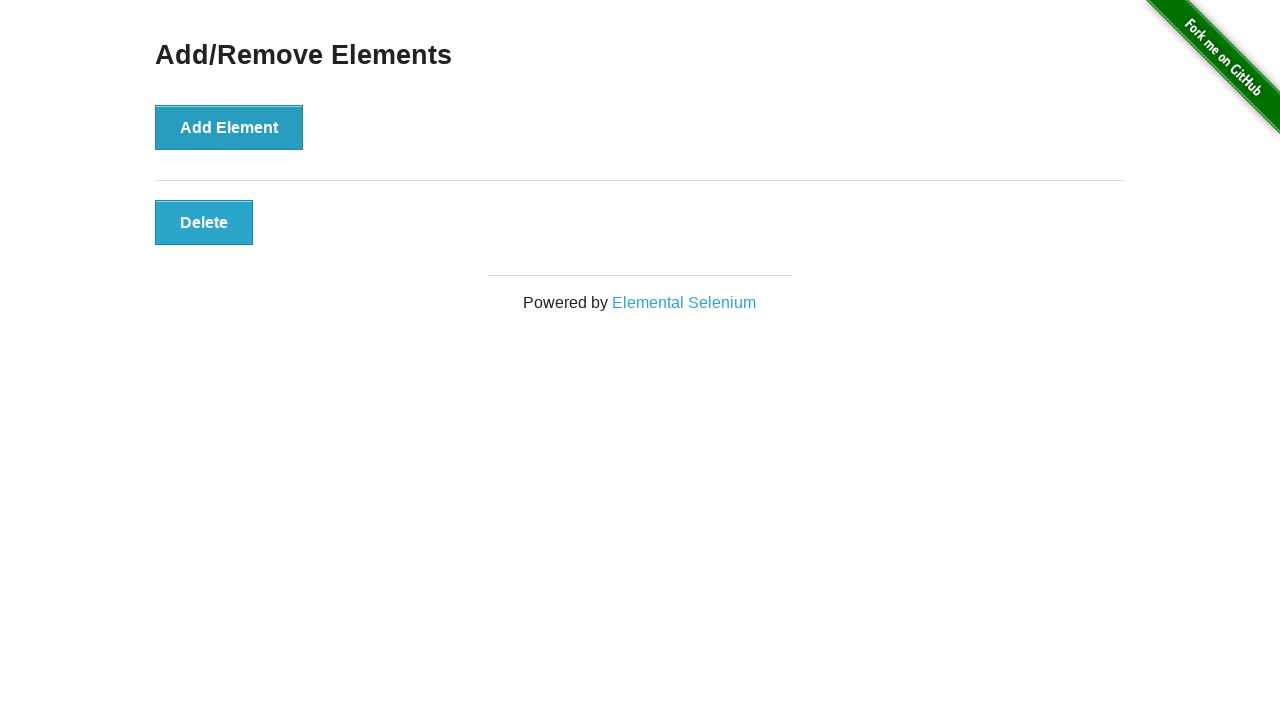

Clicked 'Add Element' button to add a new element at (229, 127) on button:text('Add Element')
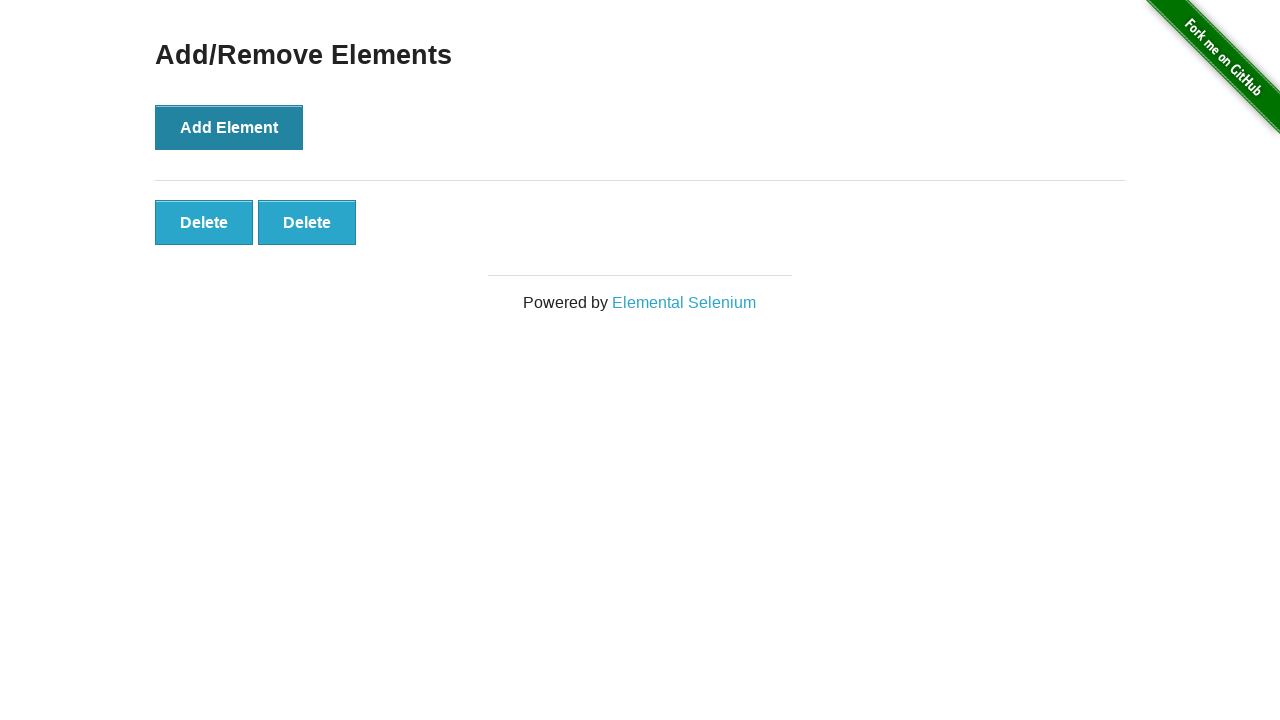

Clicked 'Add Element' button to add a new element at (229, 127) on button:text('Add Element')
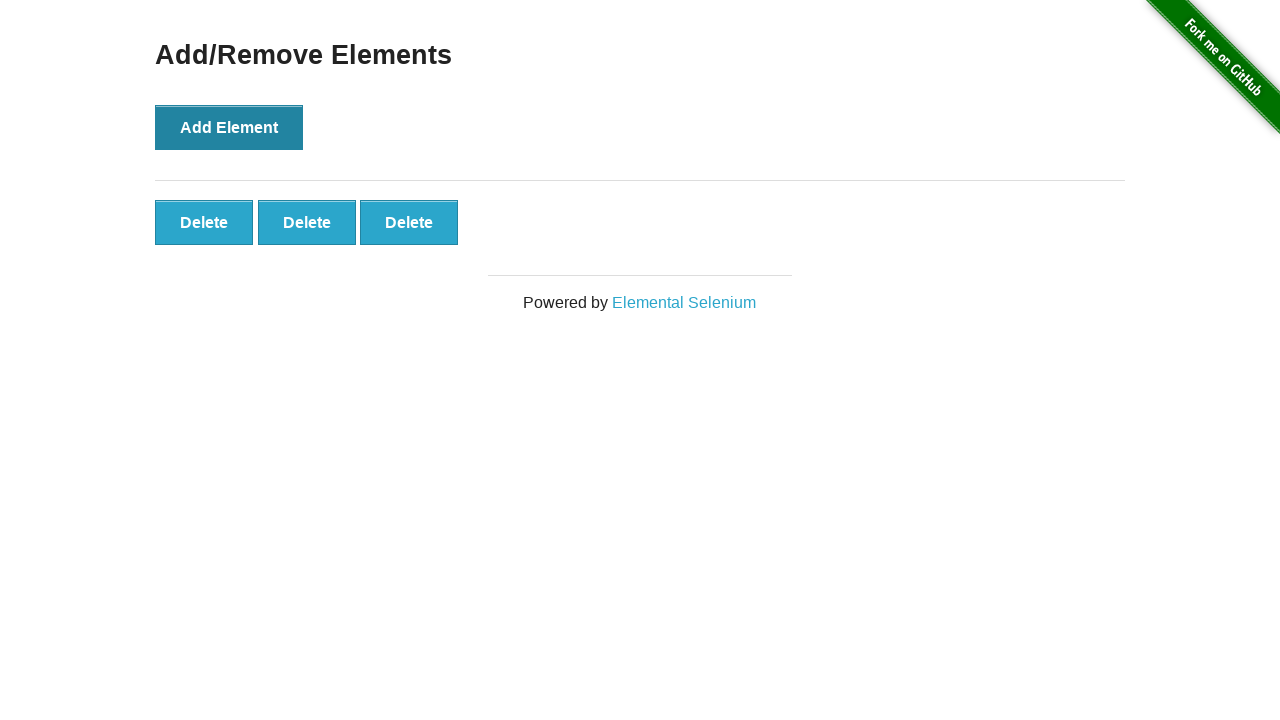

Clicked 'Add Element' button to add a new element at (229, 127) on button:text('Add Element')
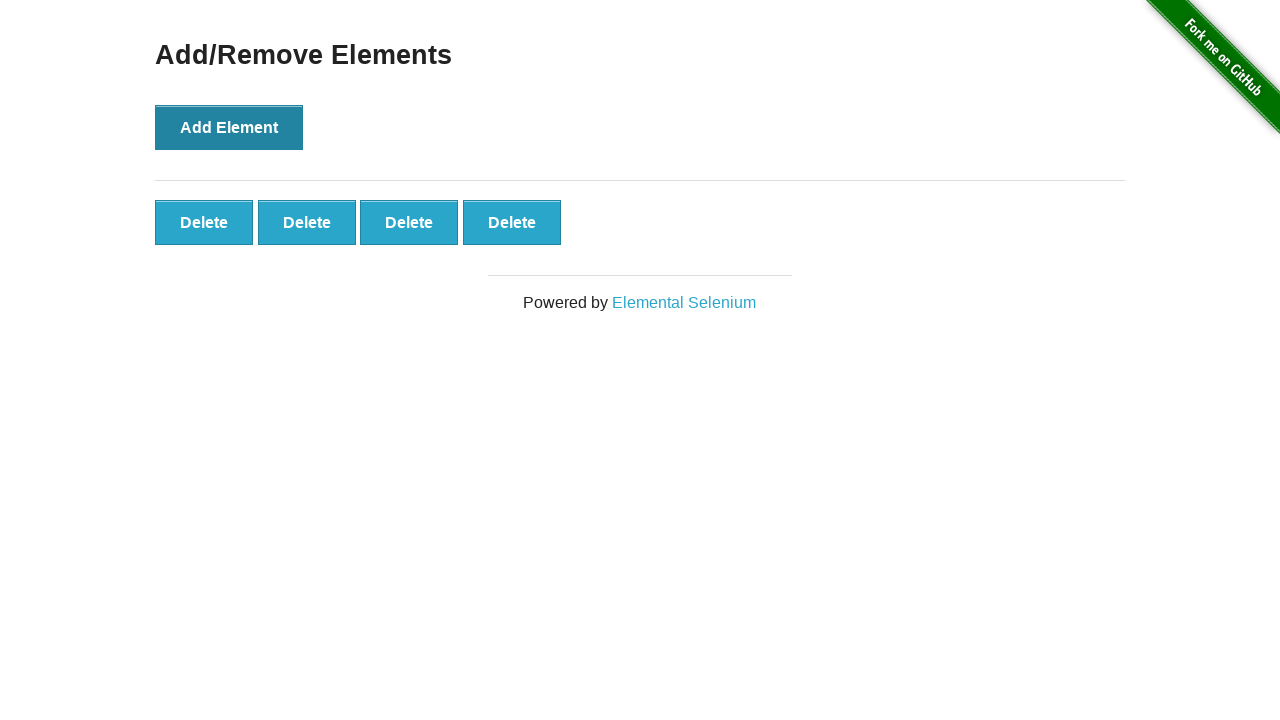

Clicked 'Add Element' button to add a new element at (229, 127) on button:text('Add Element')
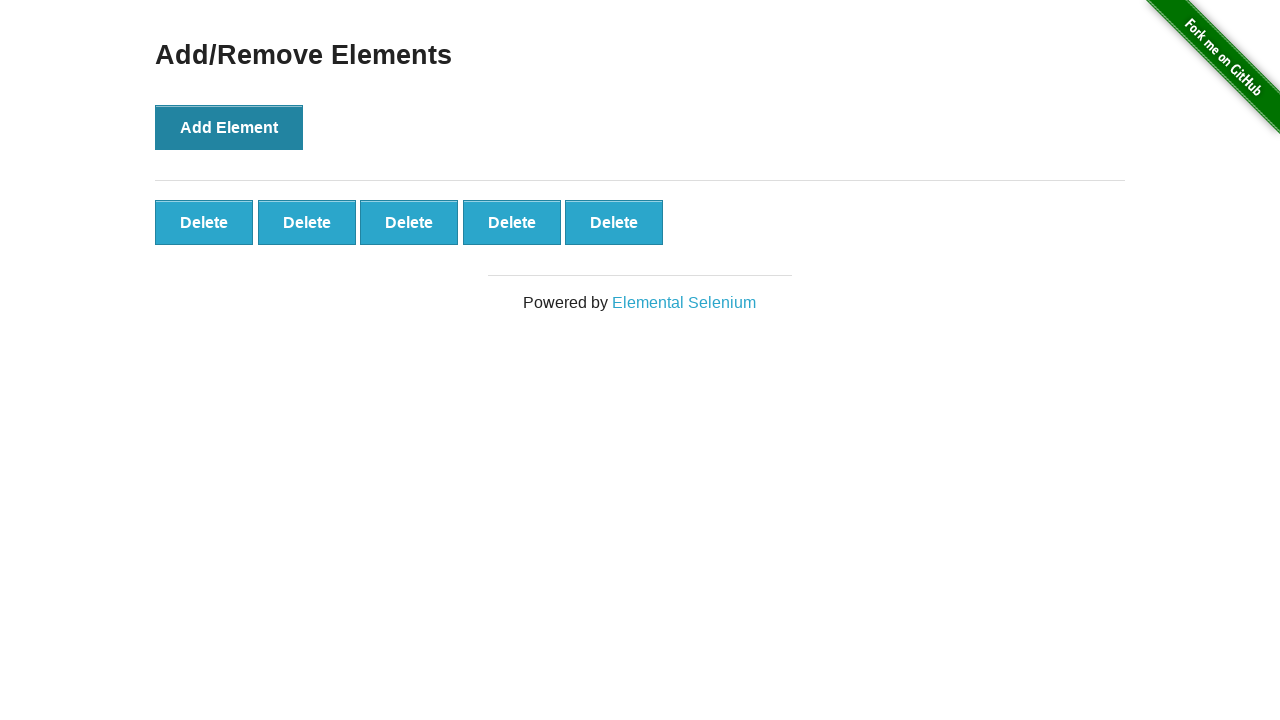

Clicked delete button to remove an element at (204, 222) on .added-manually >> nth=0
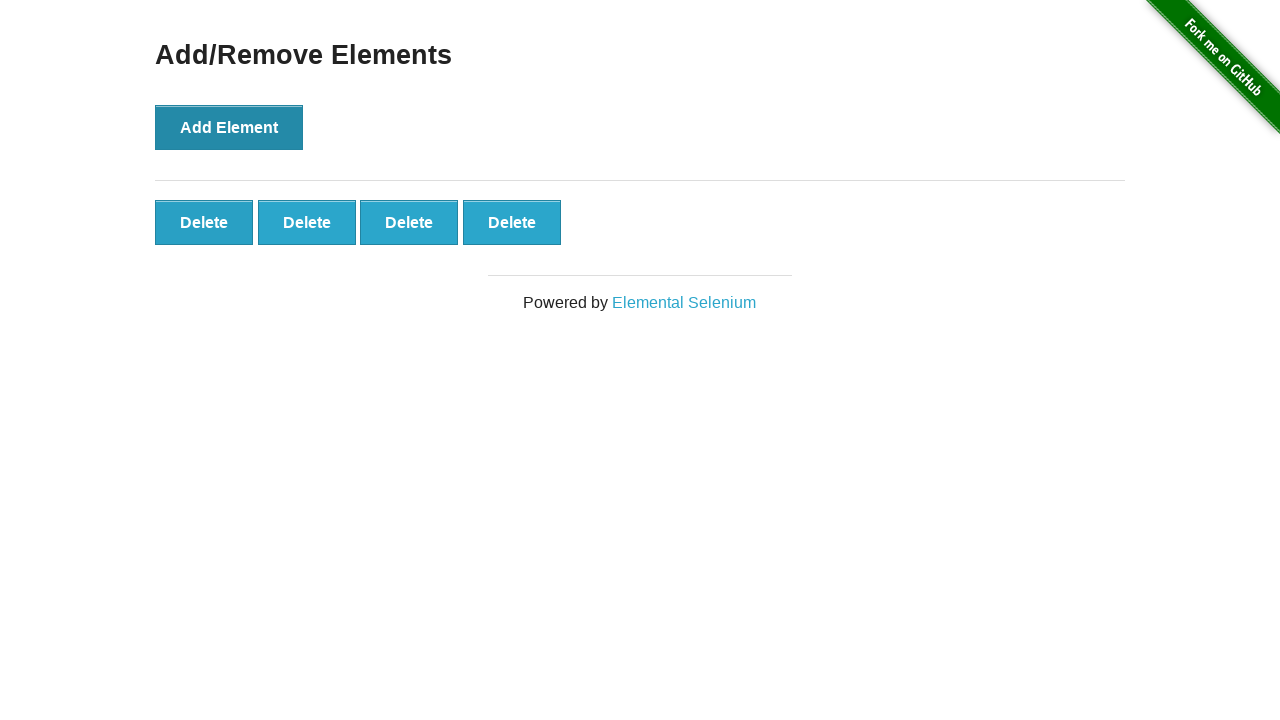

Clicked delete button to remove an element at (204, 222) on .added-manually >> nth=0
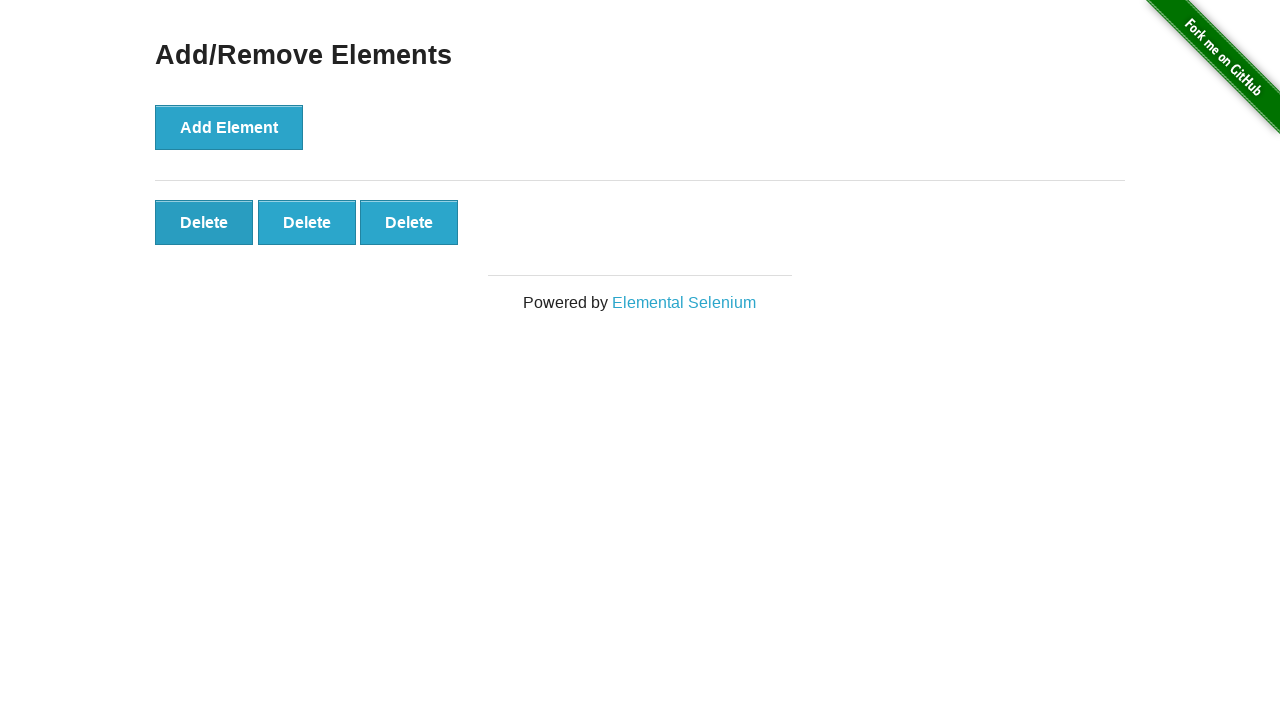

Clicked delete button to remove an element at (204, 222) on .added-manually >> nth=0
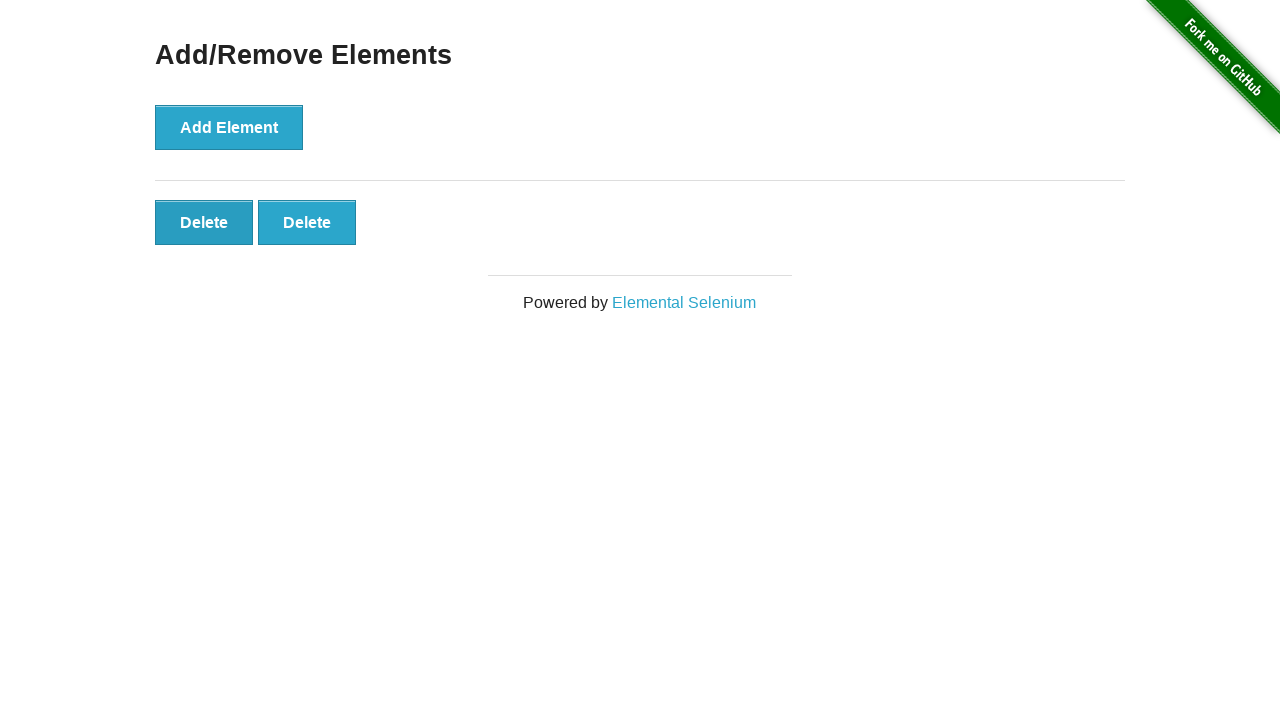

Clicked delete button to remove an element at (204, 222) on .added-manually >> nth=0
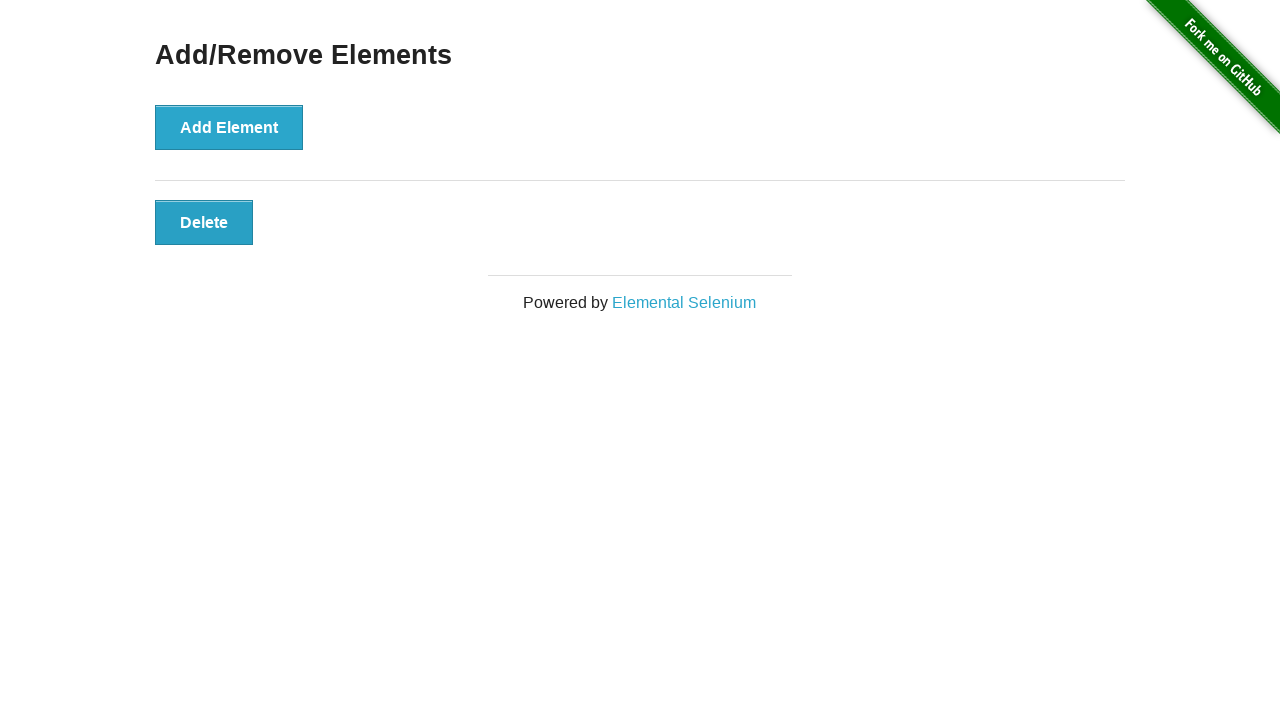

Clicked delete button to remove an element at (204, 222) on .added-manually >> nth=0
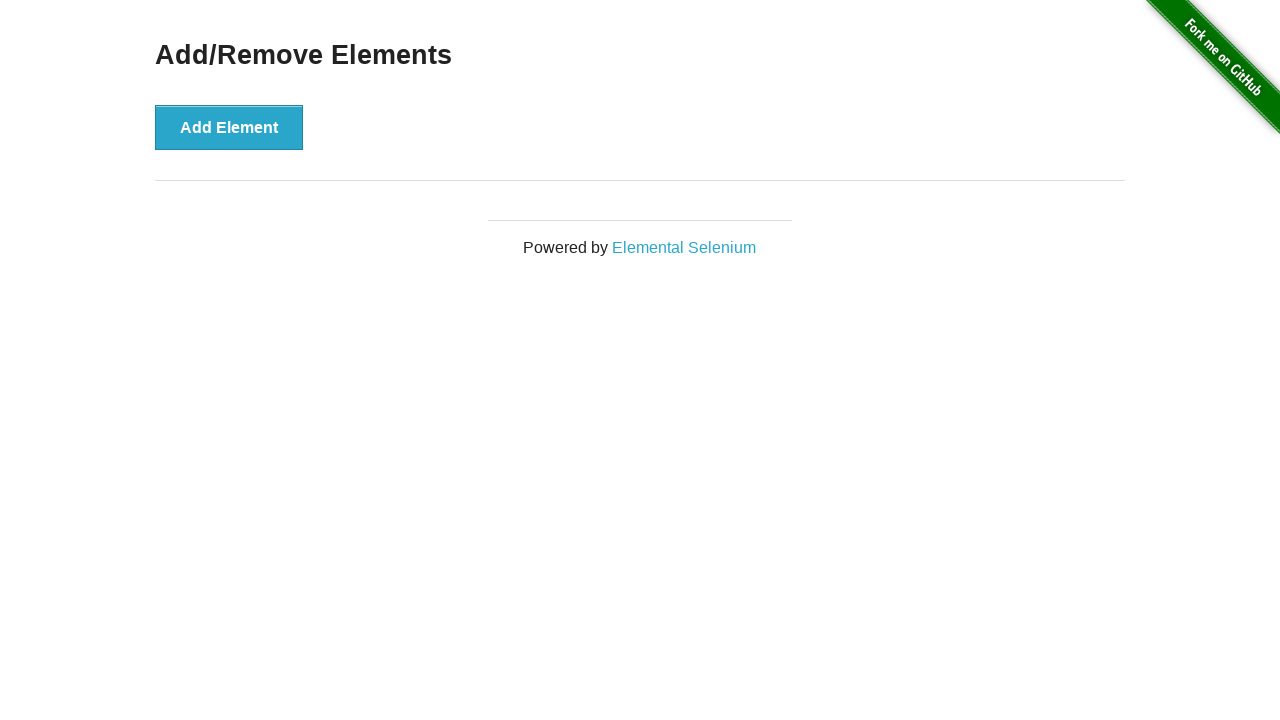

Verified that all elements have been removed
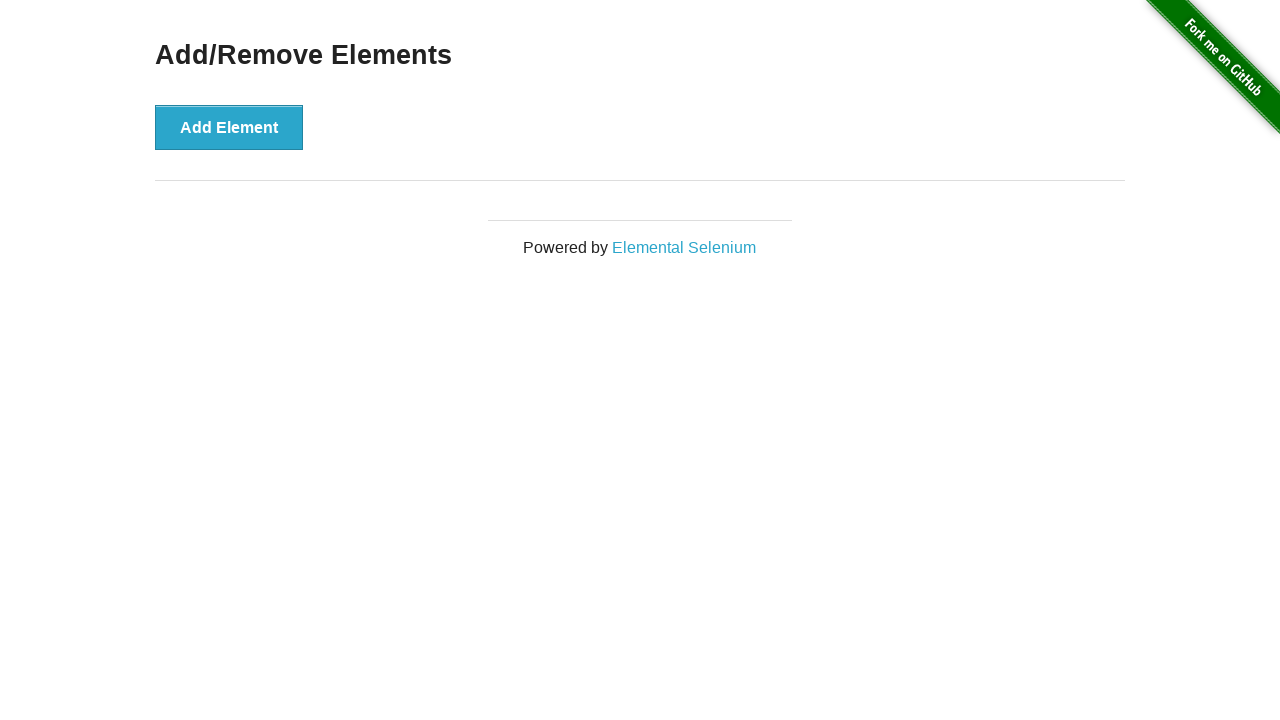

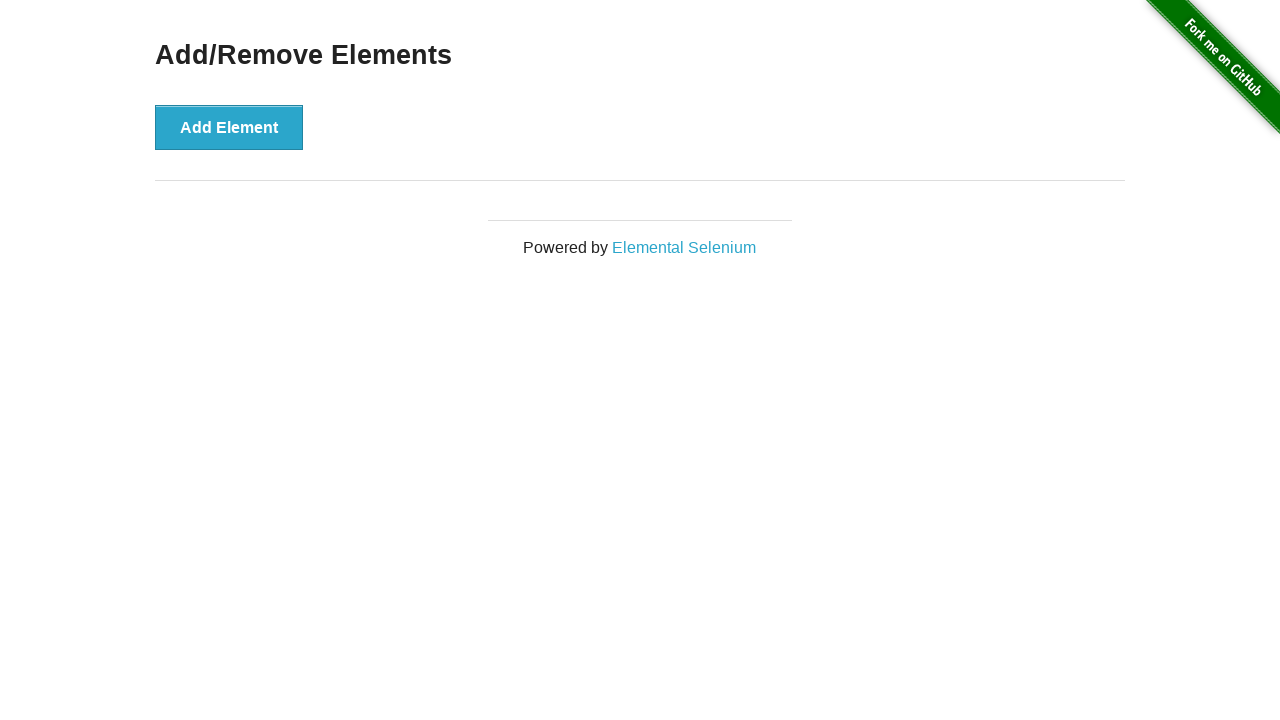